Tests JavaScript confirm dialog by entering a name, clicking the confirm button, and accepting the confirmation dialog.

Starting URL: https://rahulshettyacademy.com/AutomationPractice/

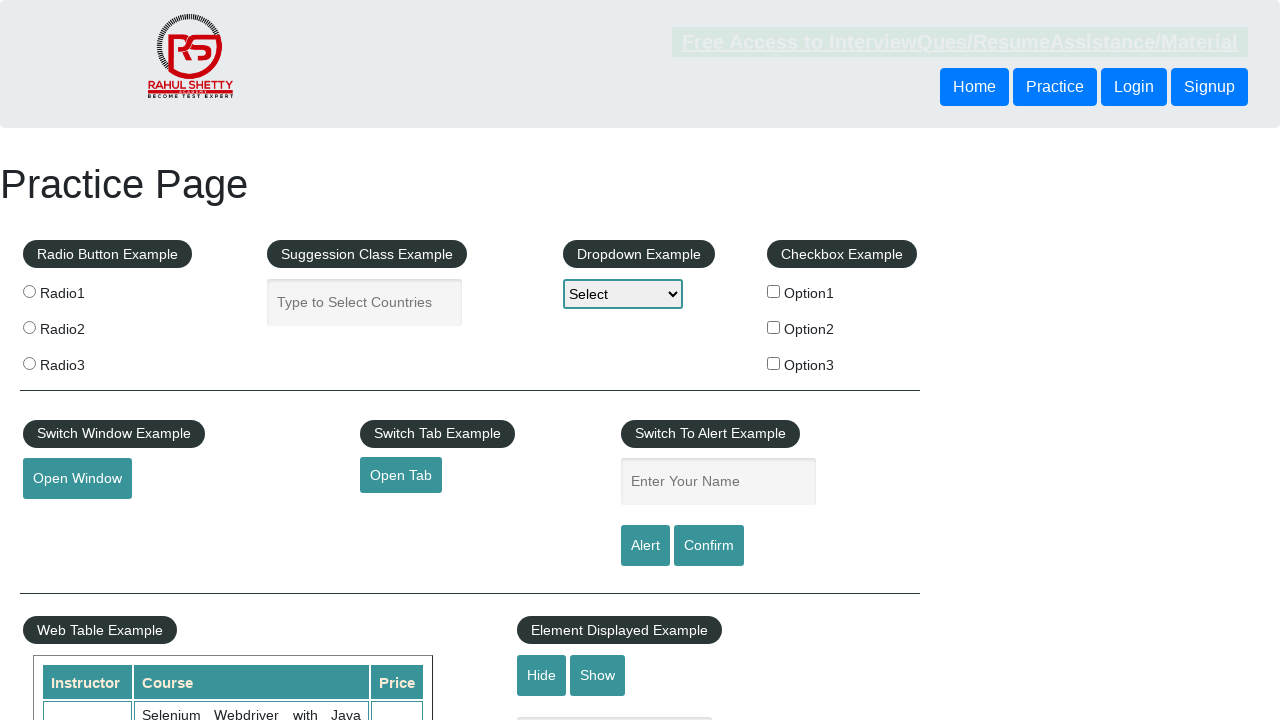

Set up dialog handler to accept confirmation dialogs
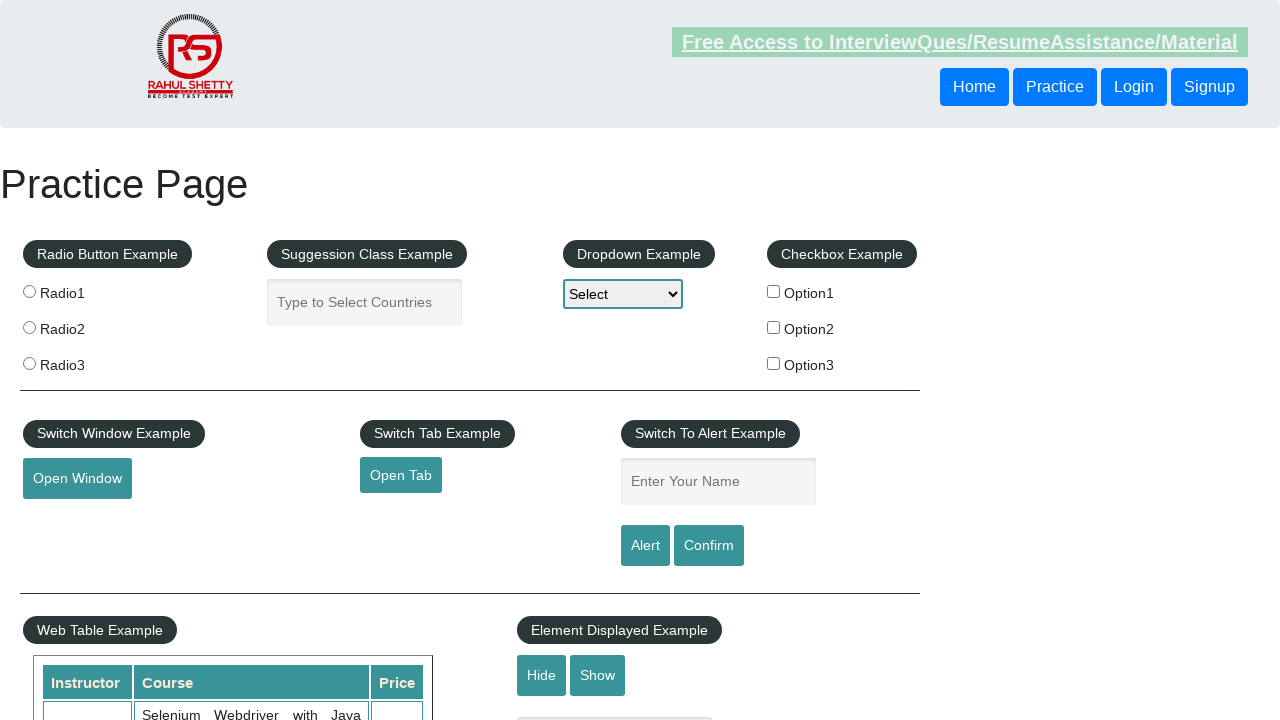

Filled name field with 'Babu' on #name
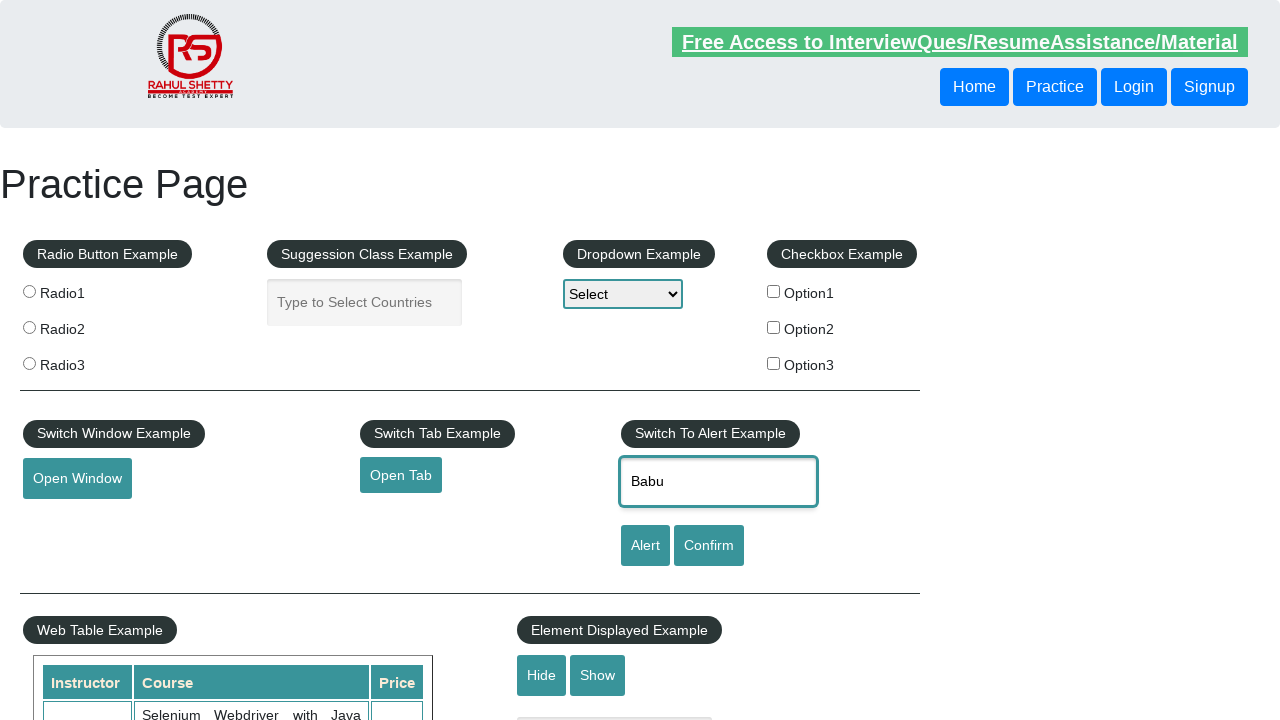

Clicked confirm button to trigger JavaScript confirm dialog at (709, 546) on #confirmbtn
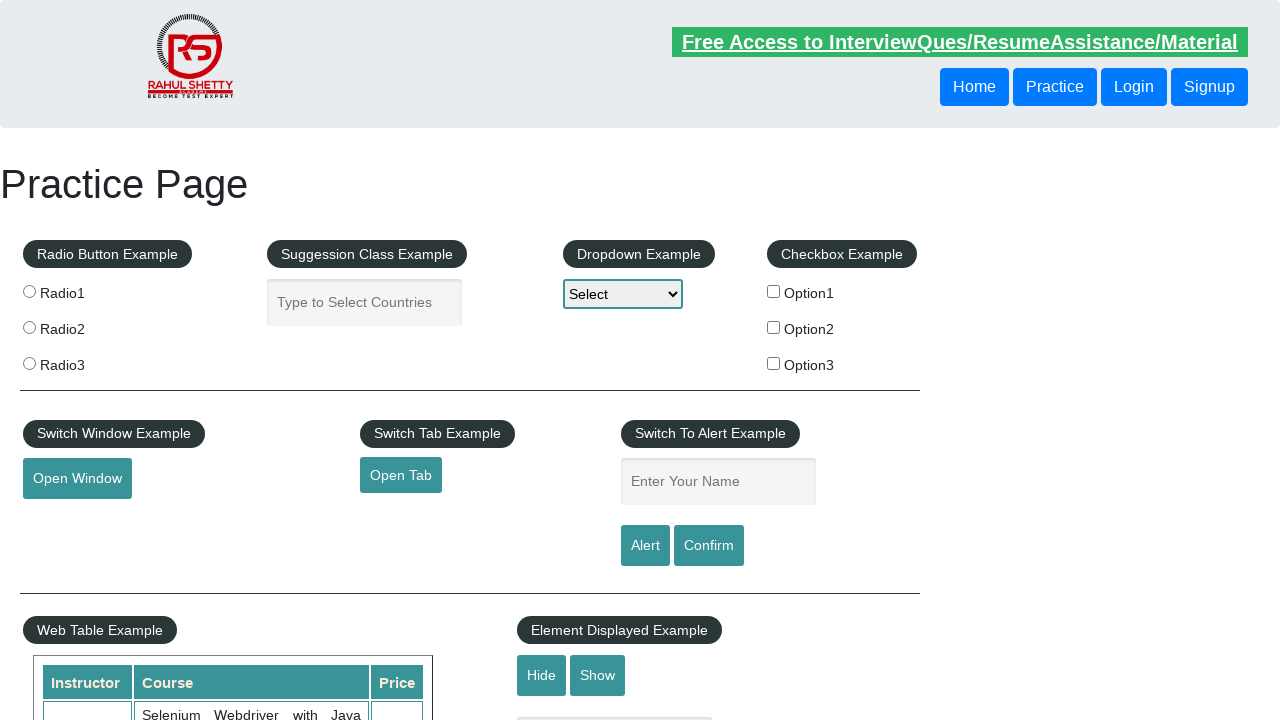

Waited for confirmation dialog to be processed
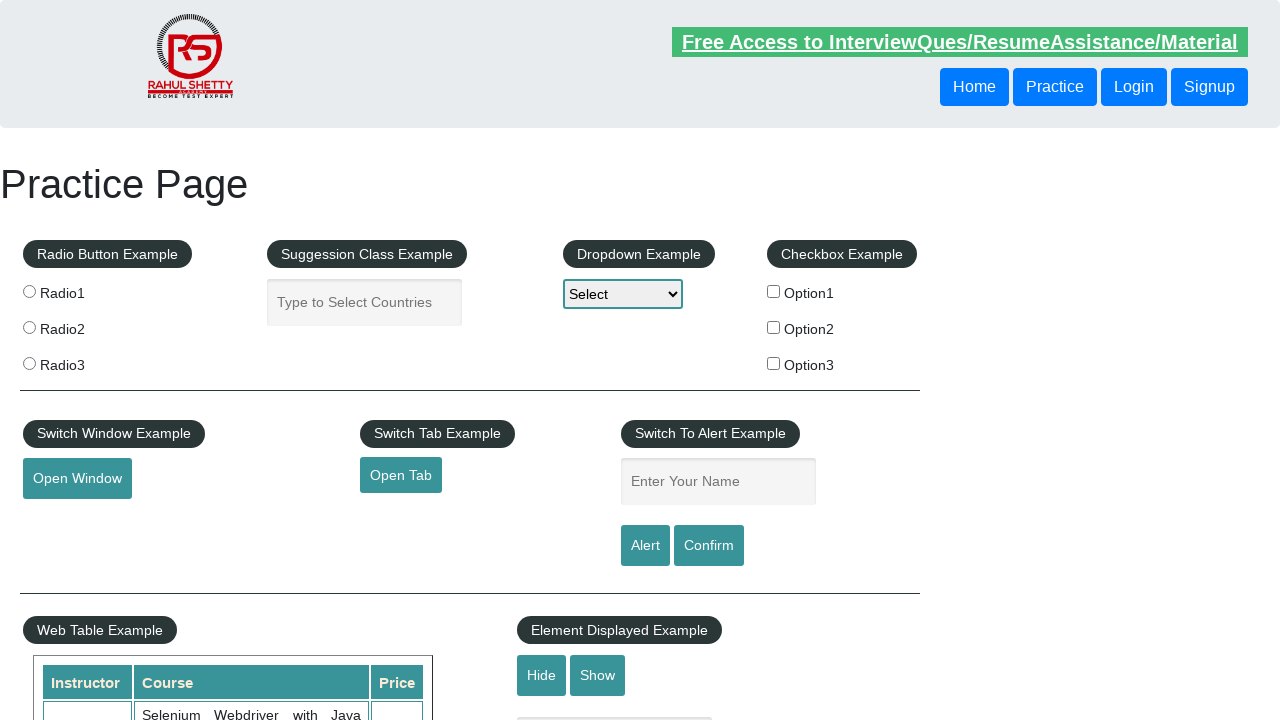

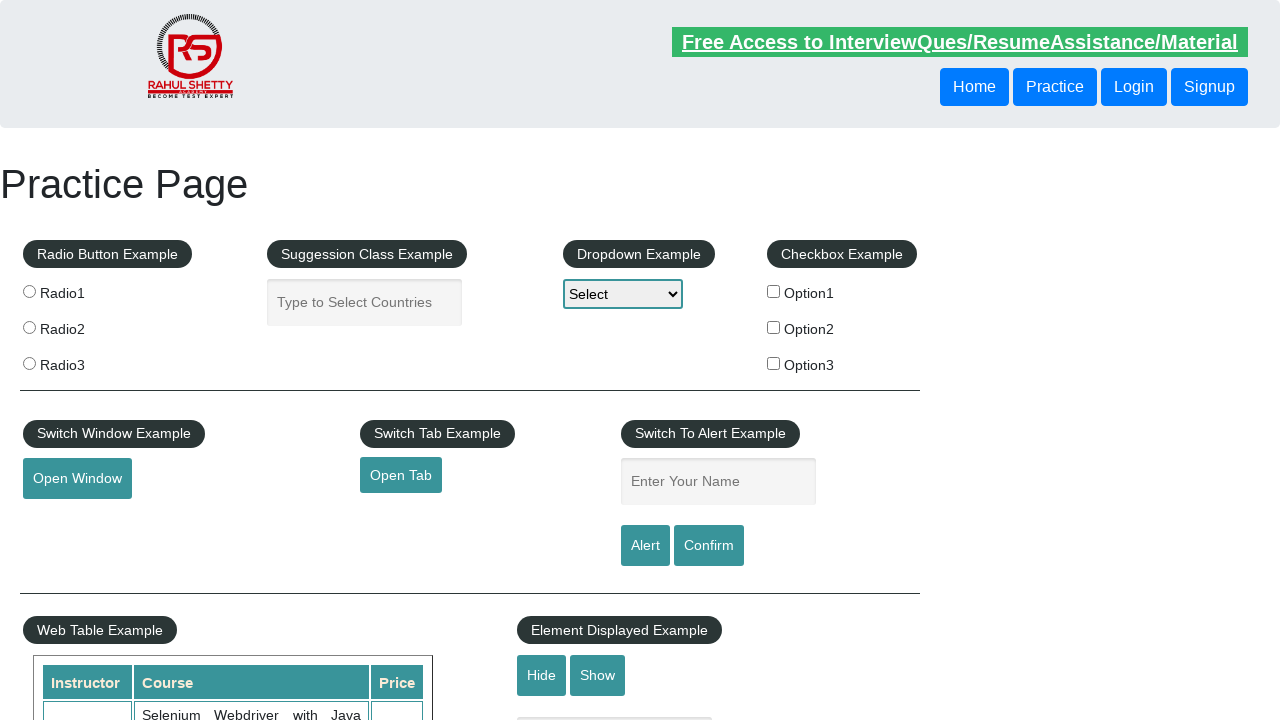